Tests a price range slider by dragging both the minimum and maximum slider handles to different positions

Starting URL: https://www.jqueryscript.net/demo/Price-Range-Slider-jQuery-UI/#google_vignette

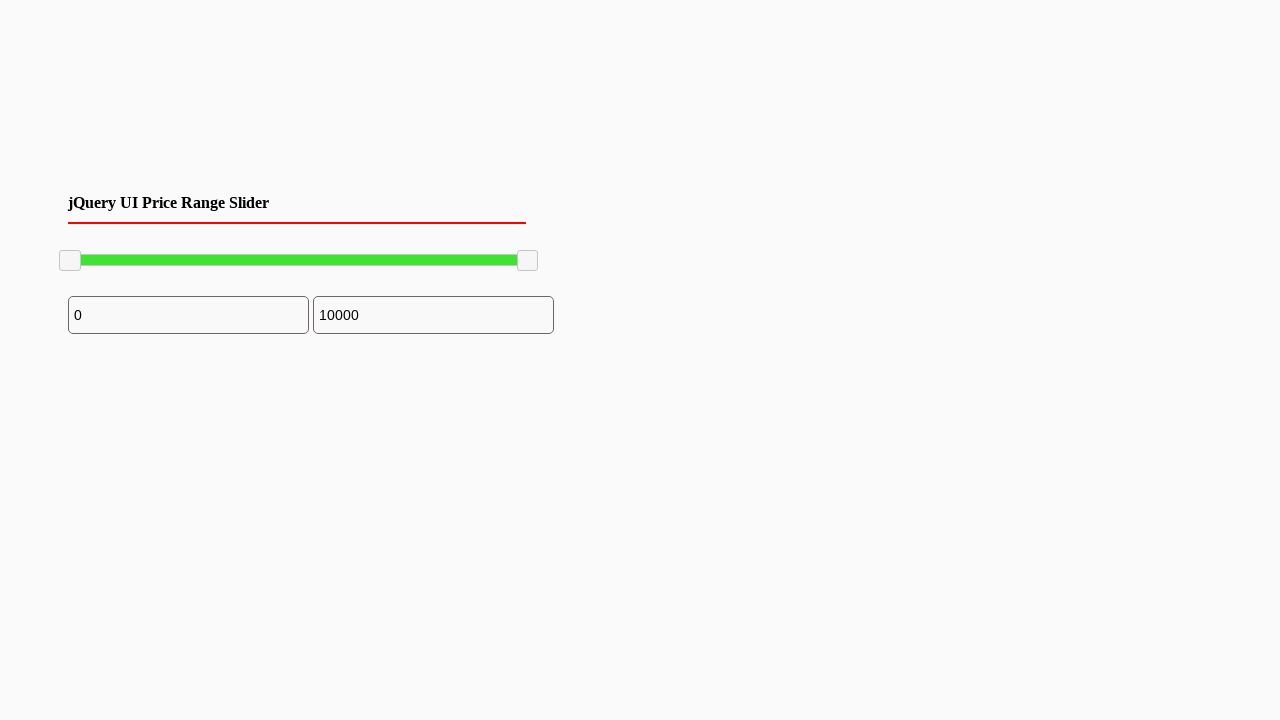

Navigated to price range slider demo page
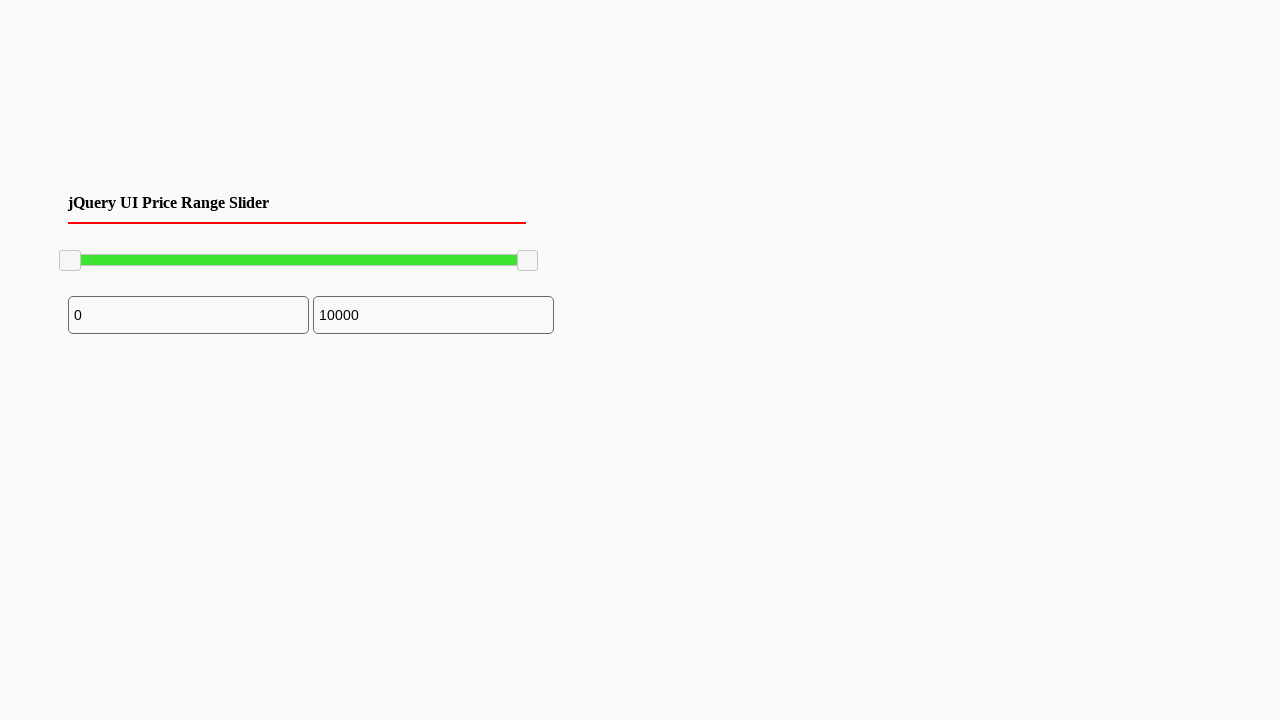

Located minimum slider handle
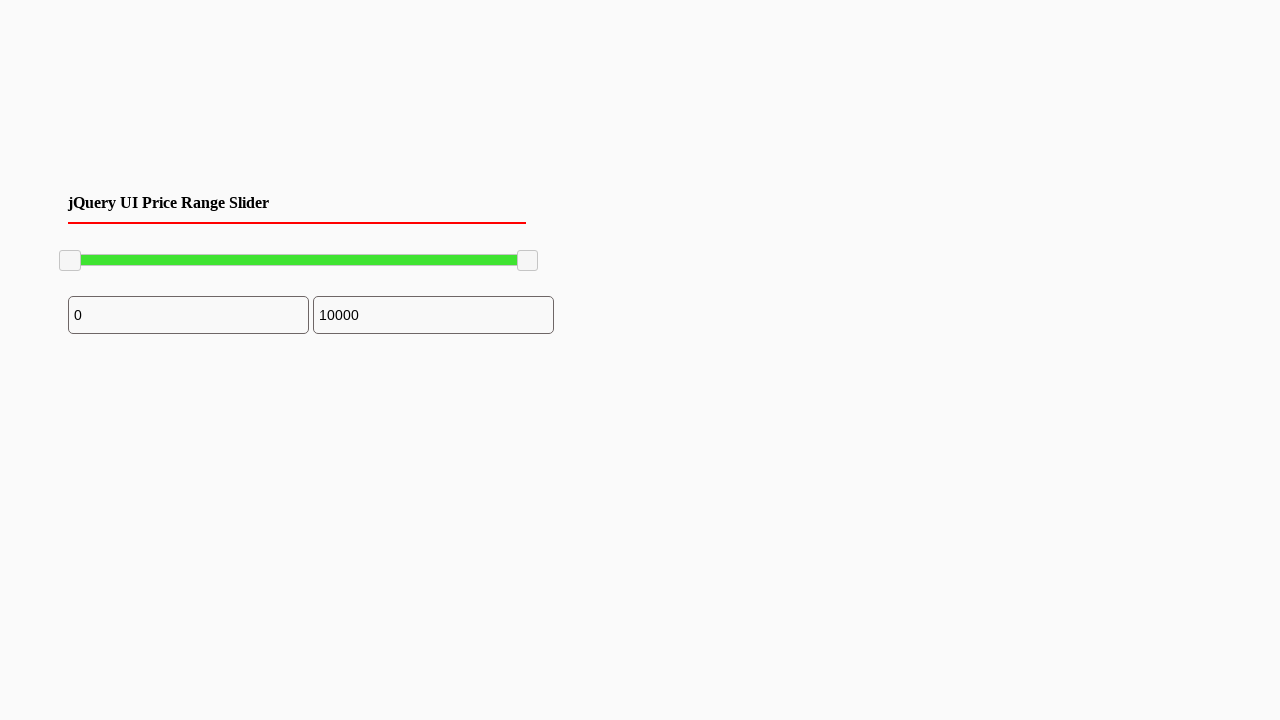

Dragged minimum slider handle 50 pixels to the right at (568, 251)
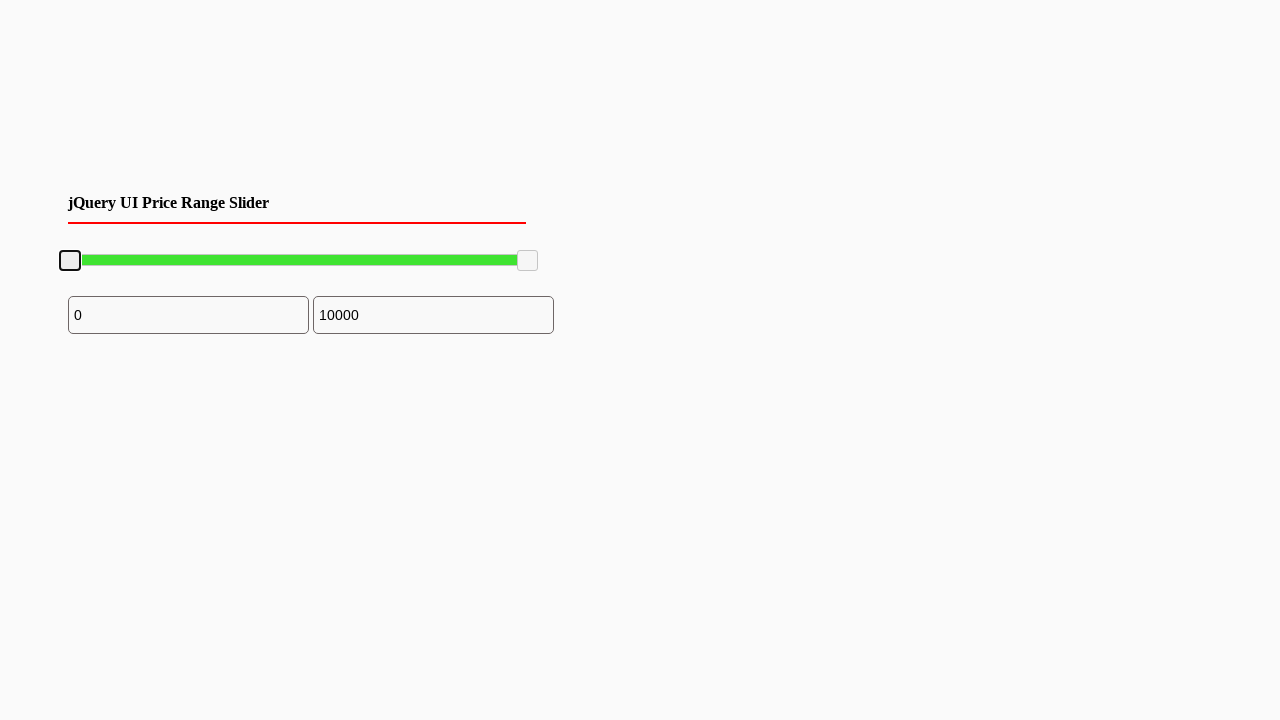

Waited 2 seconds before moving maximum slider
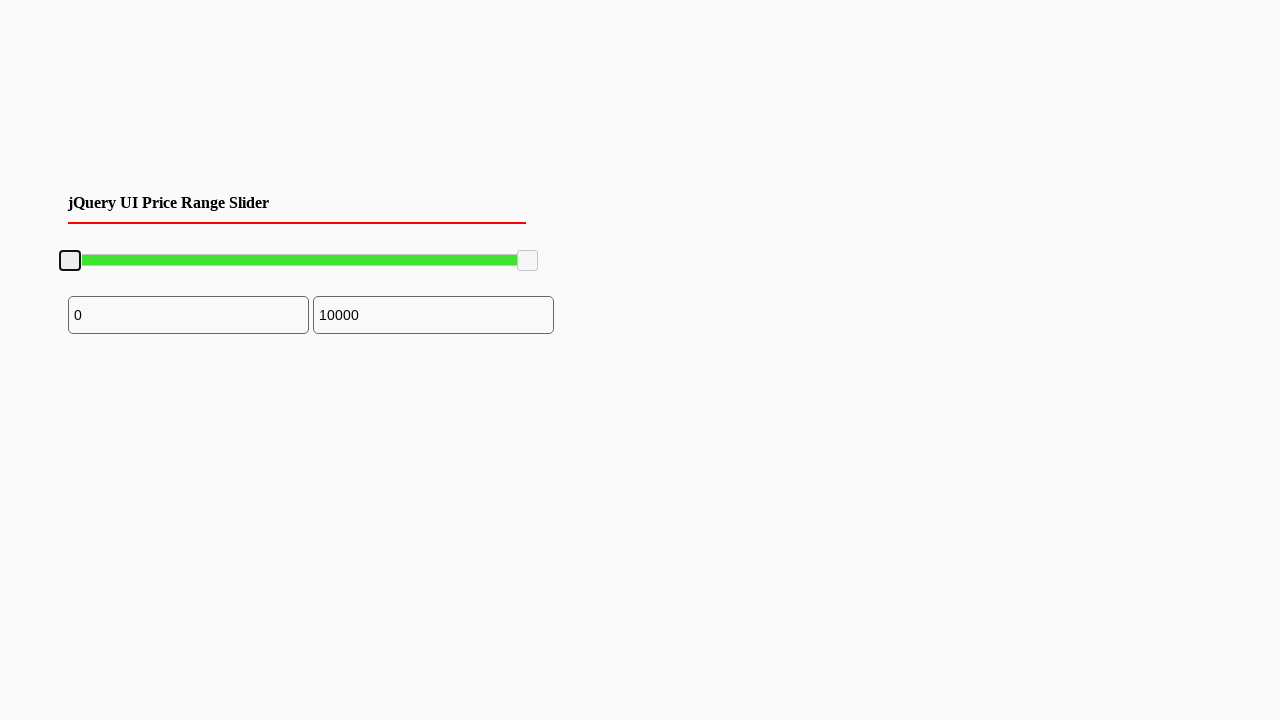

Located maximum slider handle
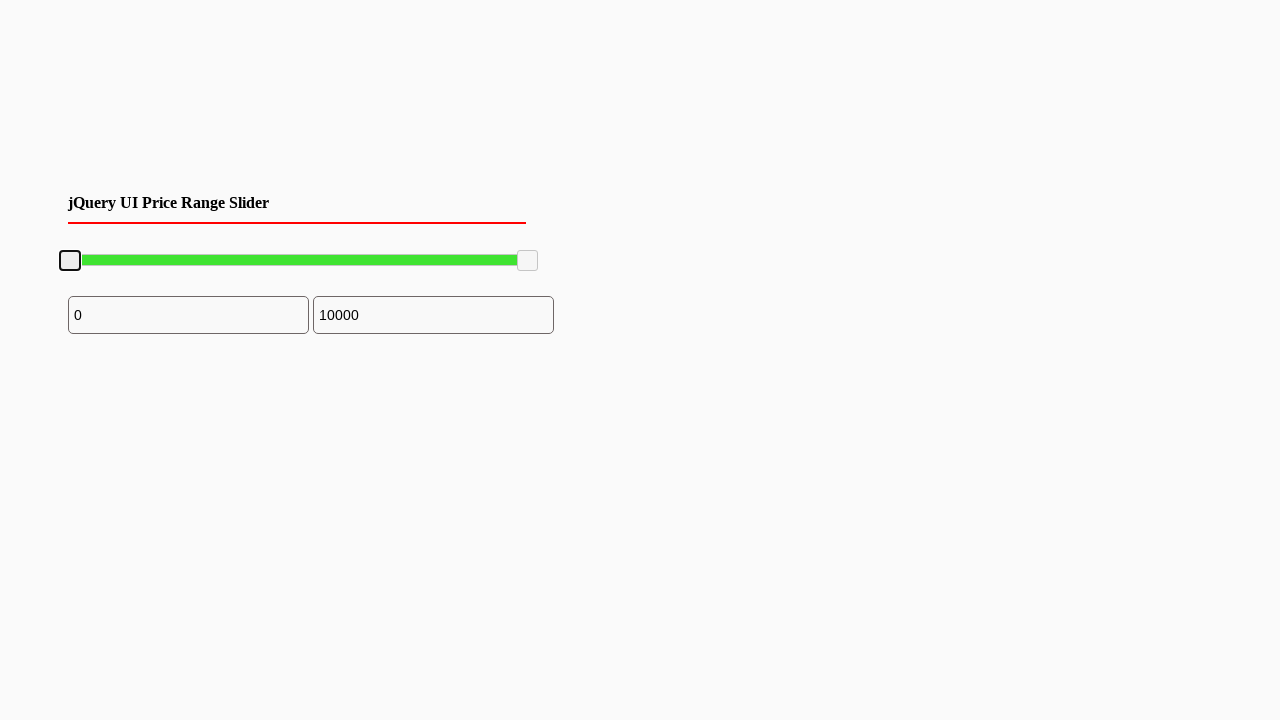

Dragged maximum slider handle 179 pixels to the left at (339, 251)
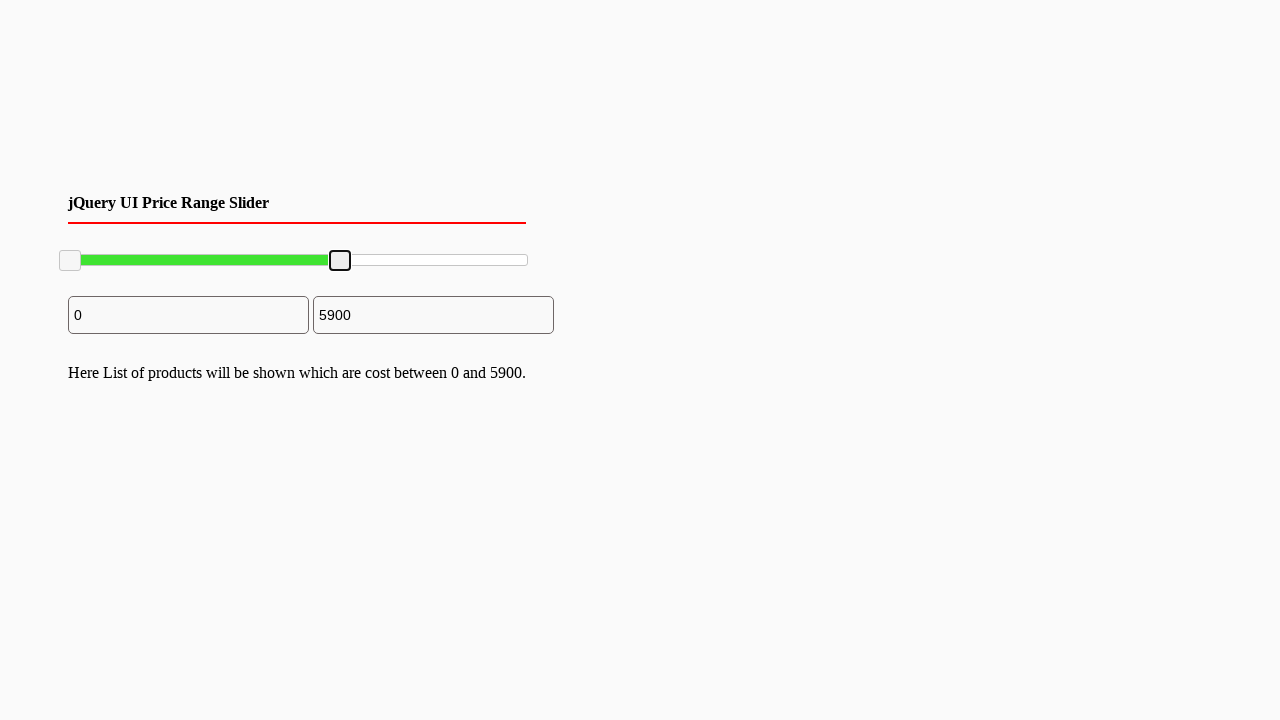

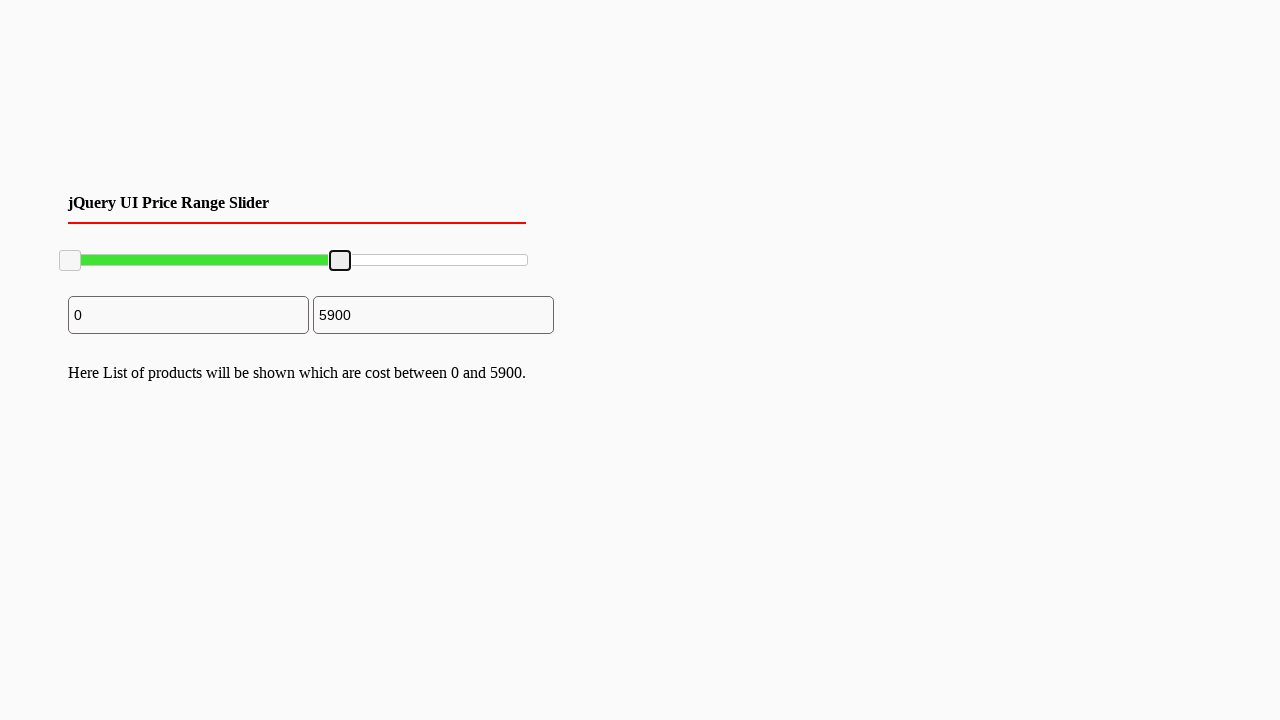